Tests new customer registration by filling out a registration form with generated user details and submitting it

Starting URL: https://parabank.parasoft.com/

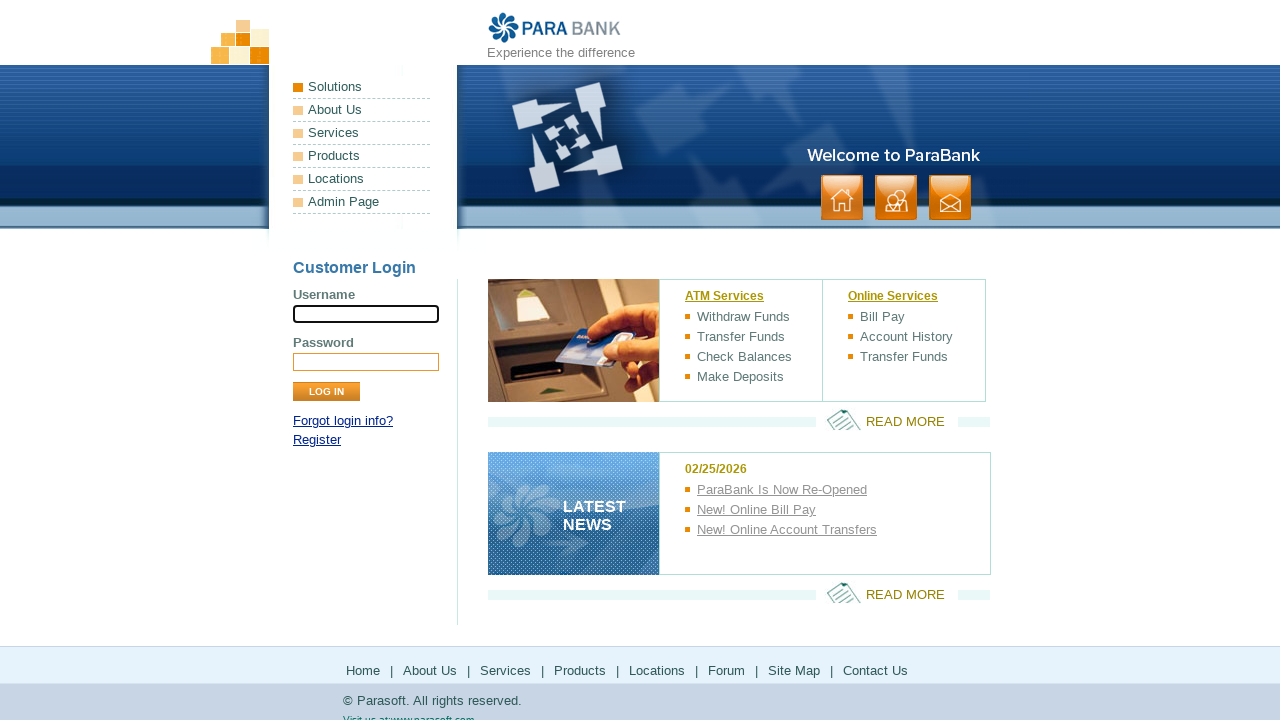

Clicked on the Register link at (317, 440) on text=Register
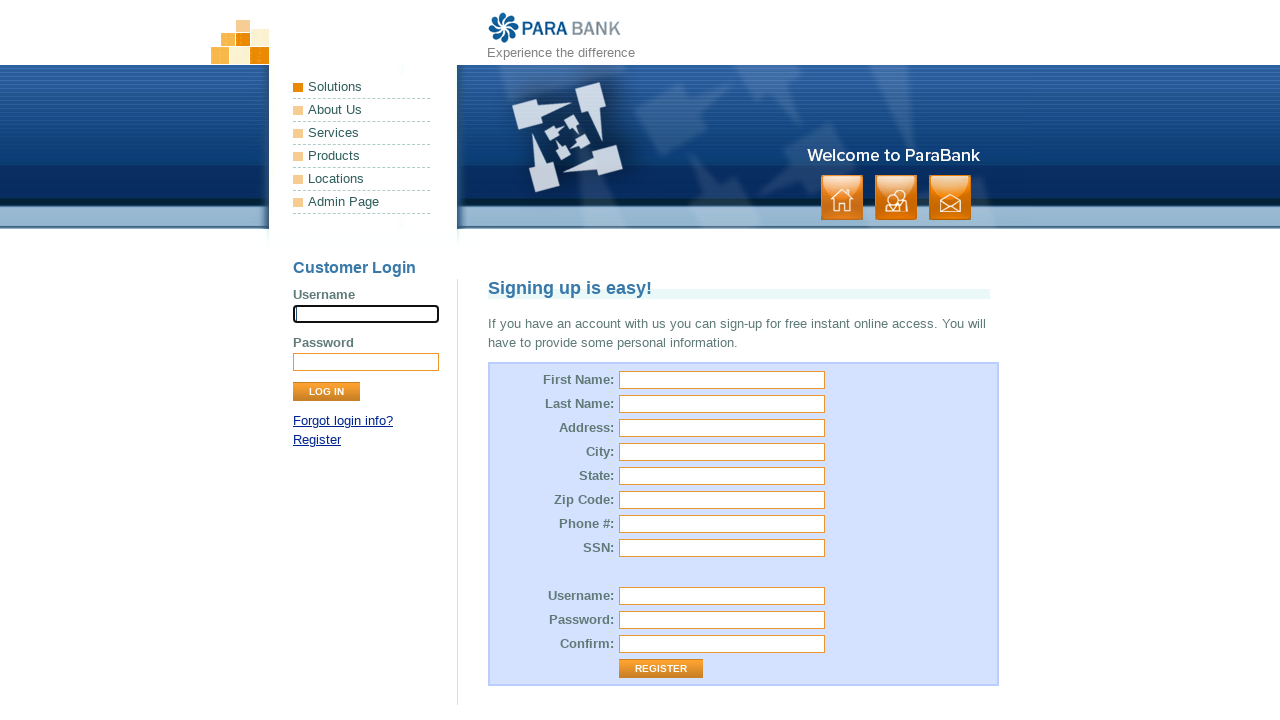

Filled first name field with 'Emily' on input[name='customer.firstName']
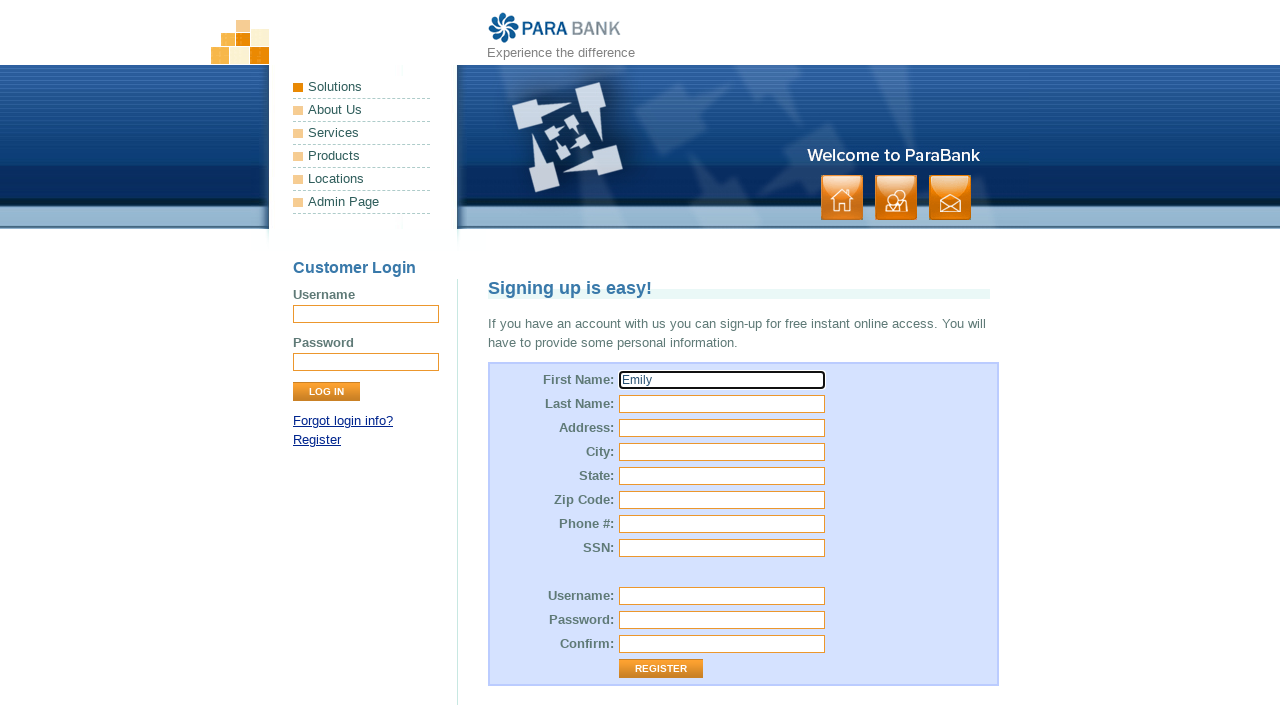

Filled last name field with 'Johnson' on input[name='customer.lastName']
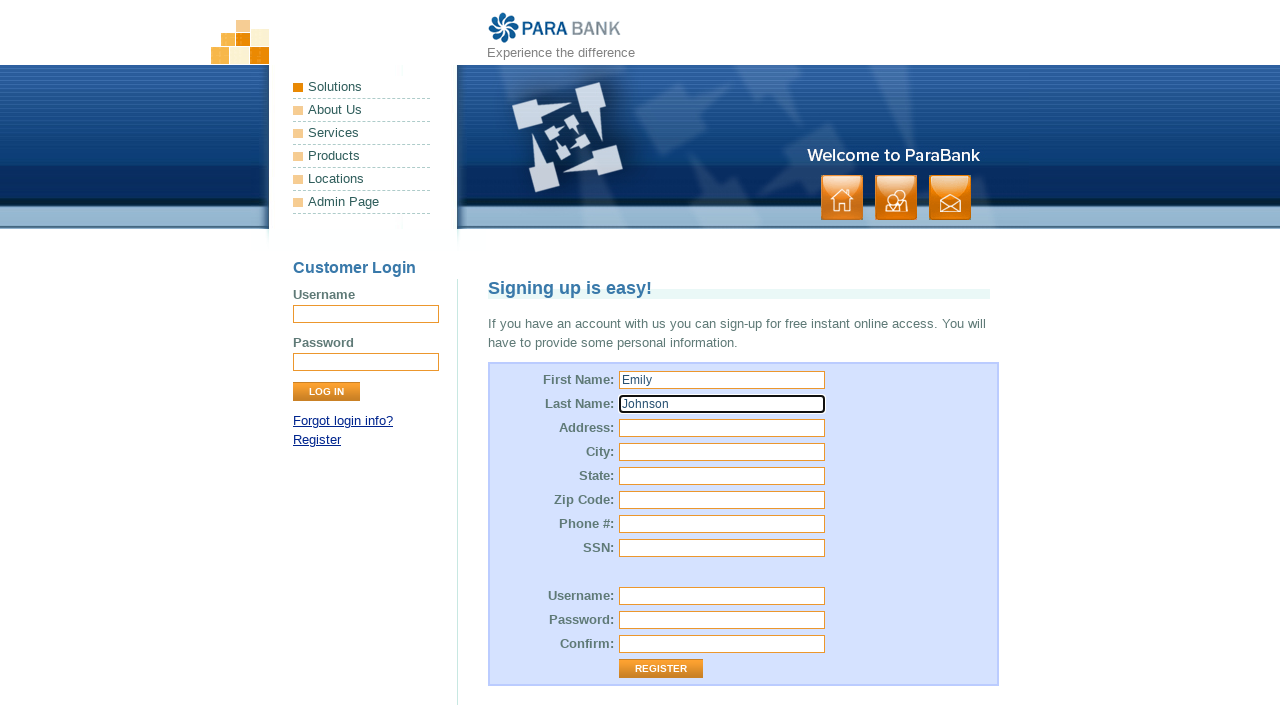

Filled street address field with 'XYZ Street' on input[name='customer.address.street']
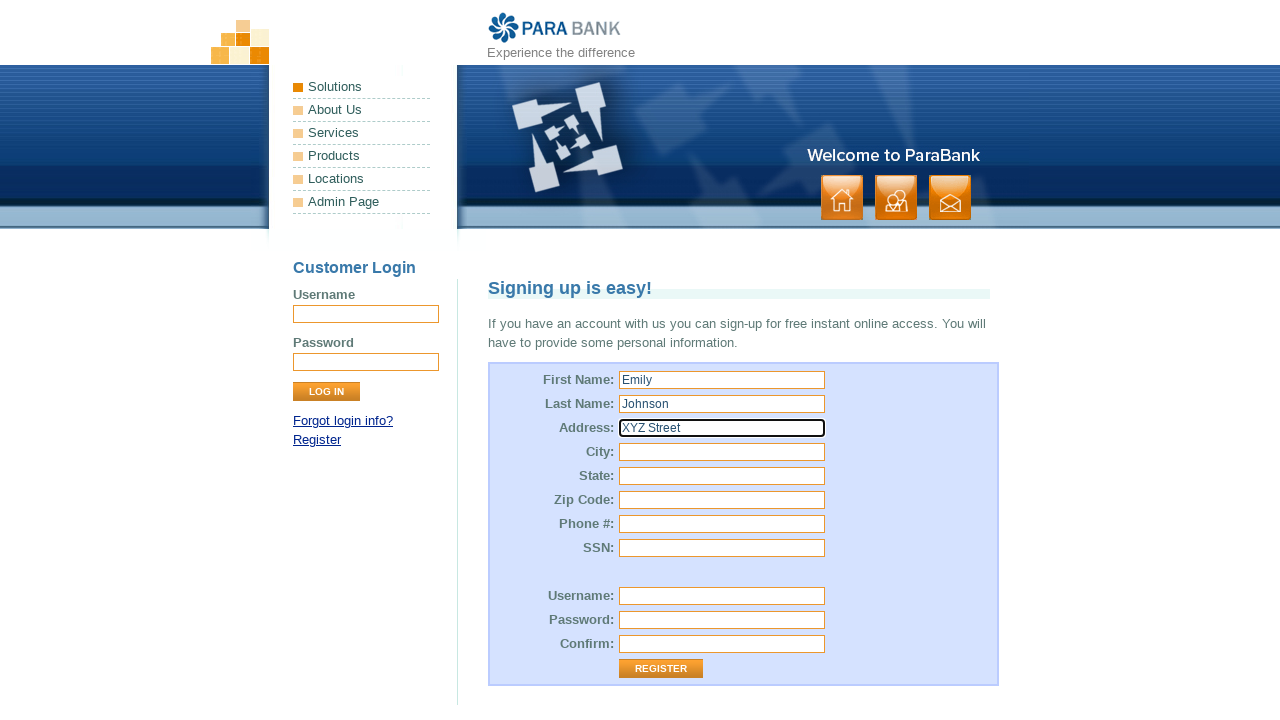

Filled city field with 'Hyd' on input[name='customer.address.city']
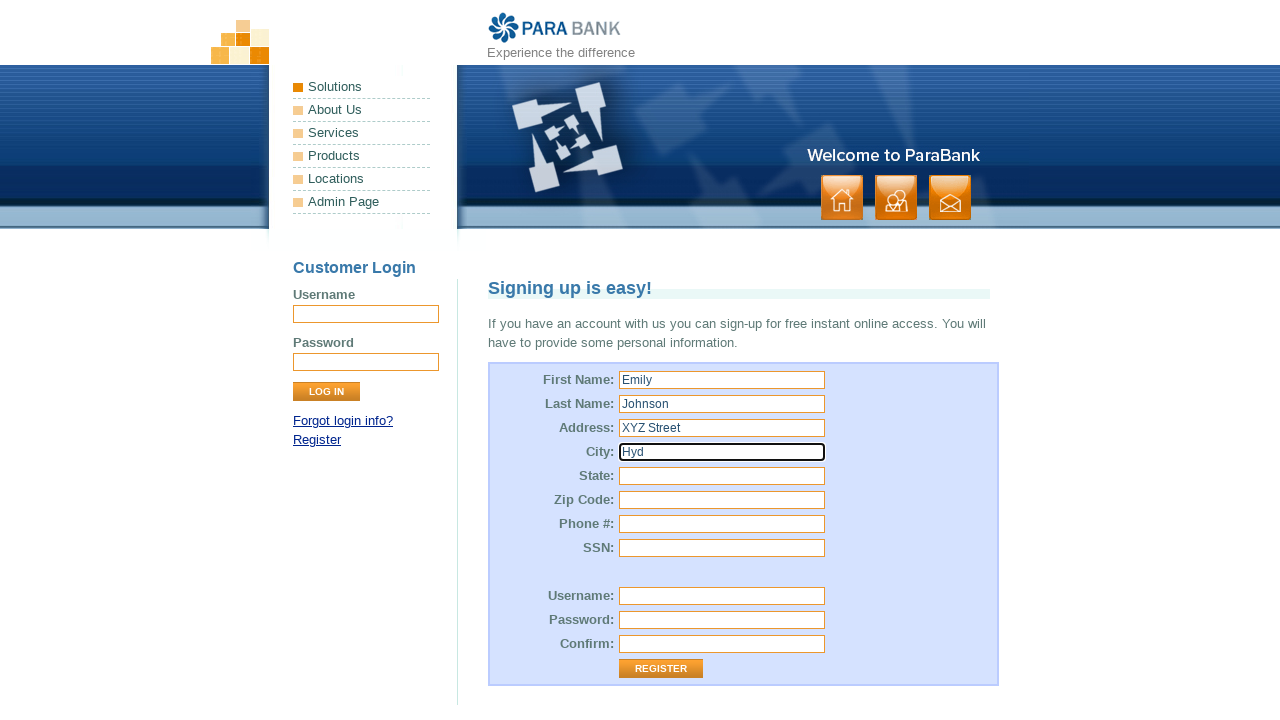

Filled state field with 'TN' on input[name='customer.address.state']
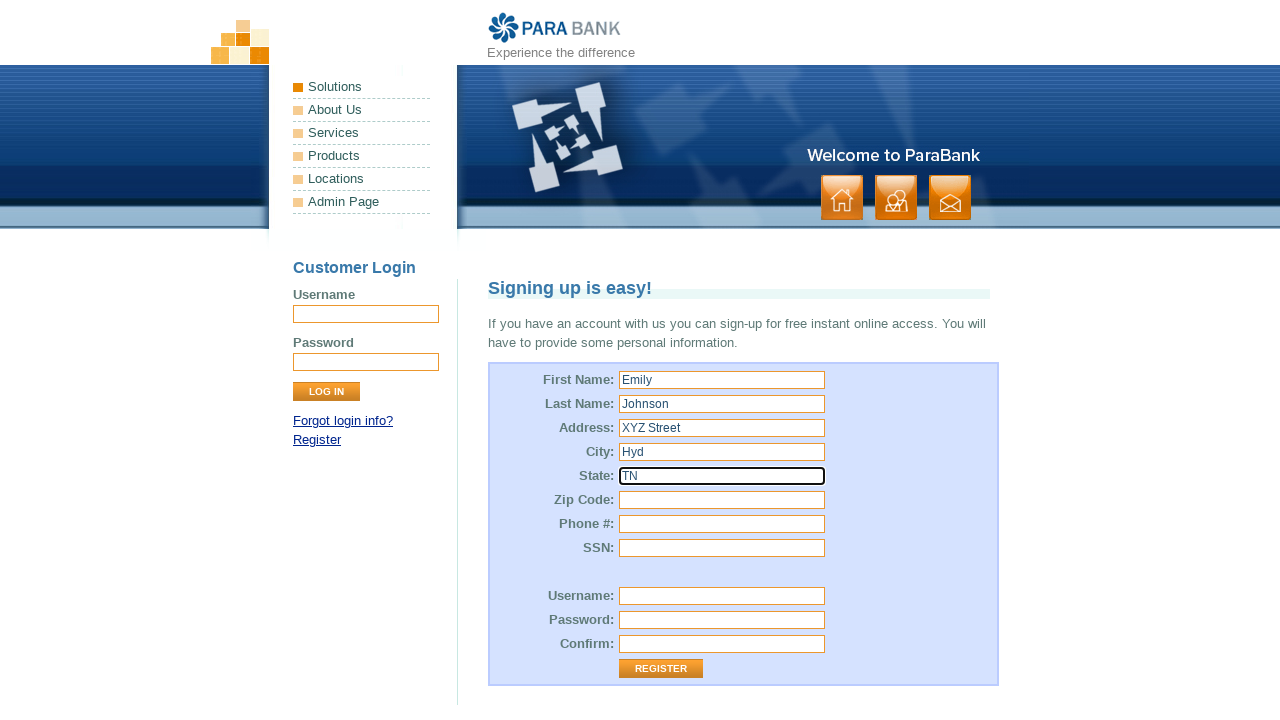

Filled zip code field with '4409' on input[name='customer.address.zipCode']
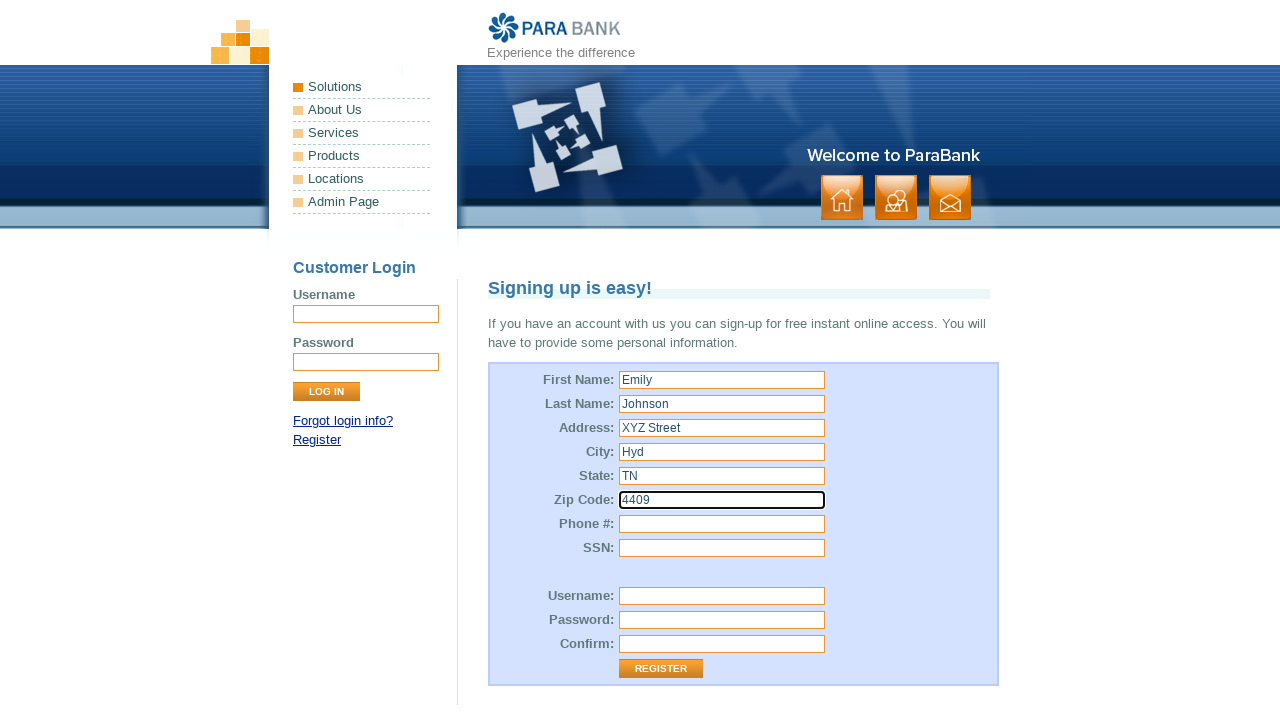

Filled phone number field with '0000012345' on input[name='customer.phoneNumber']
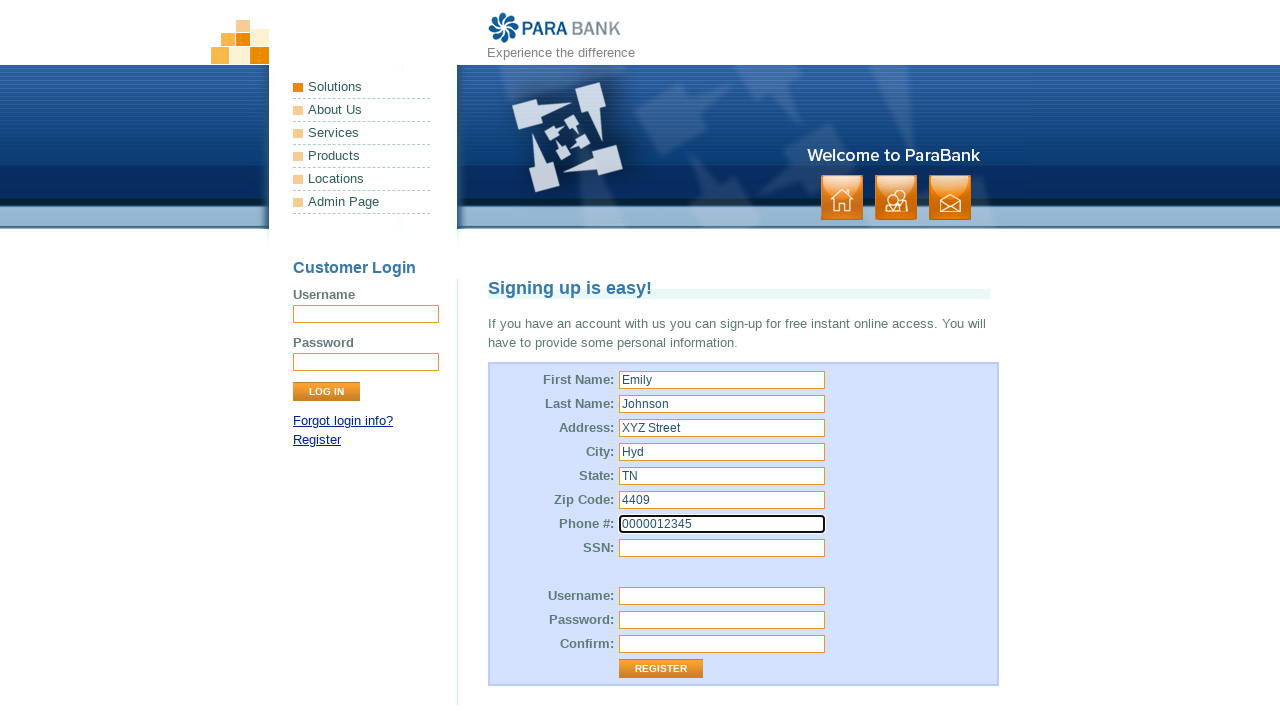

Filled SSN field with '980' on input[name='customer.ssn']
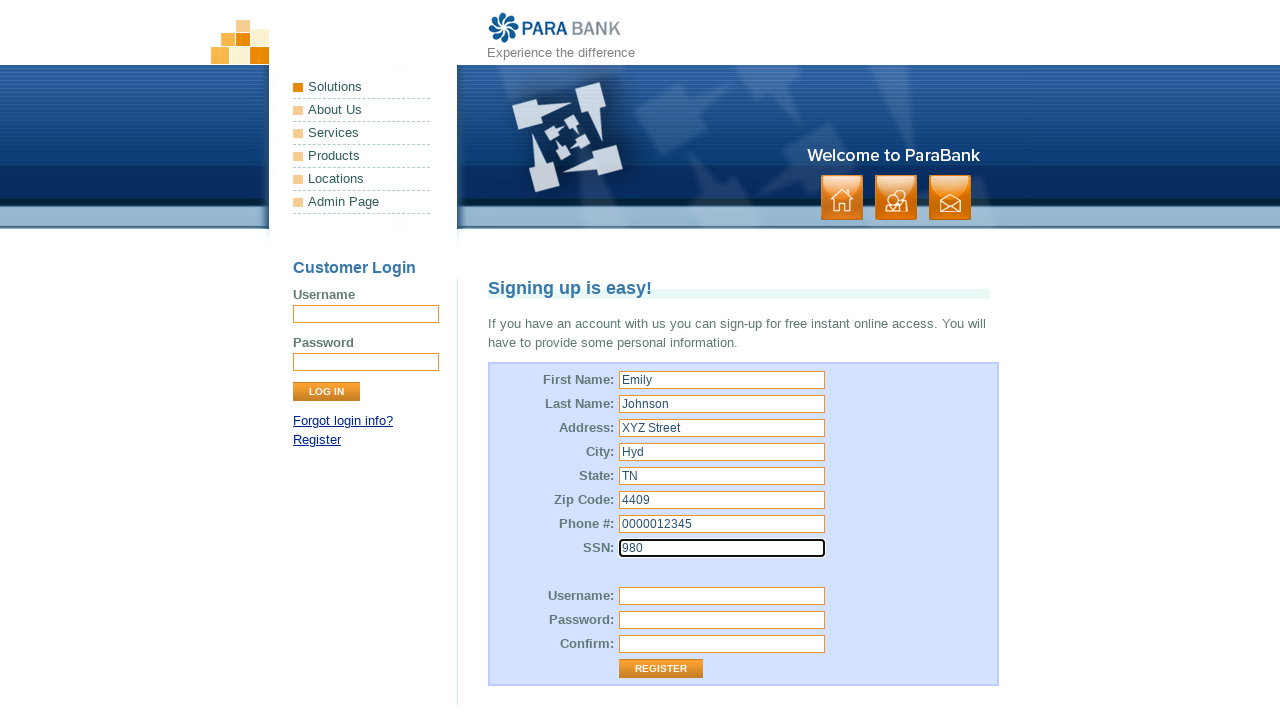

Filled username field with 'ejohnson456' on input[name='customer.username']
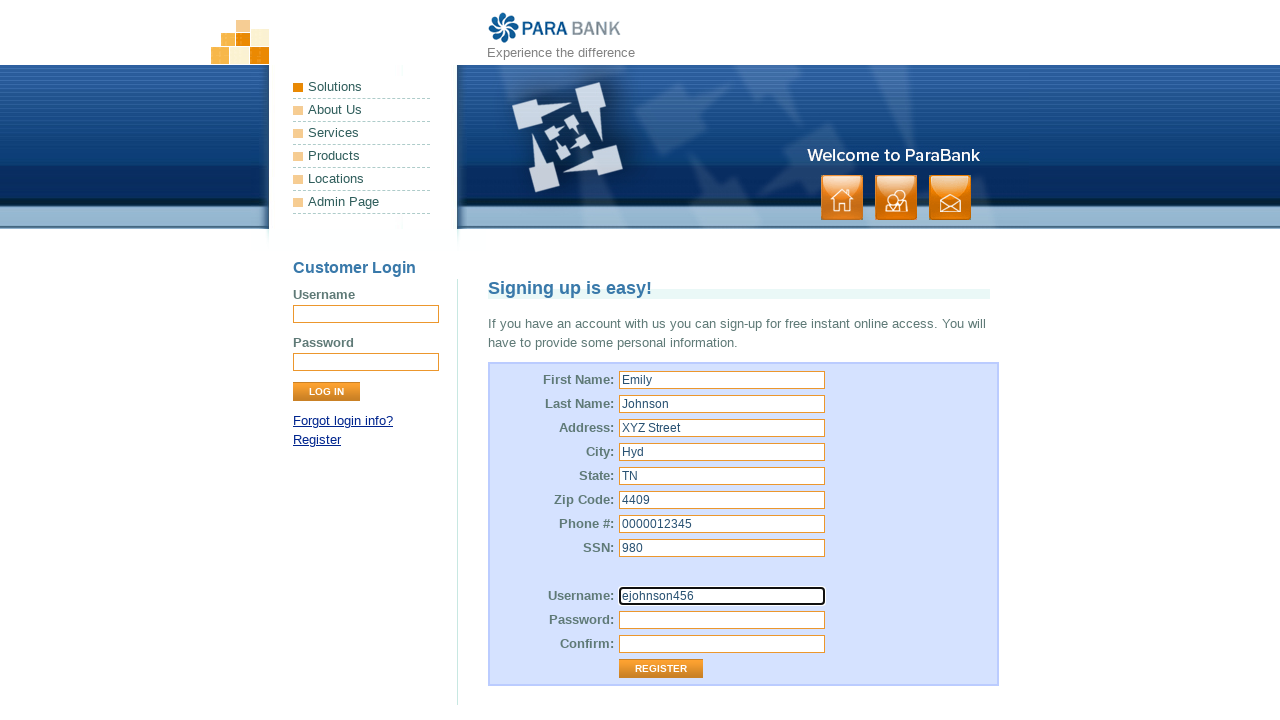

Filled password field with 'SecurePass123!' on input[name='customer.password']
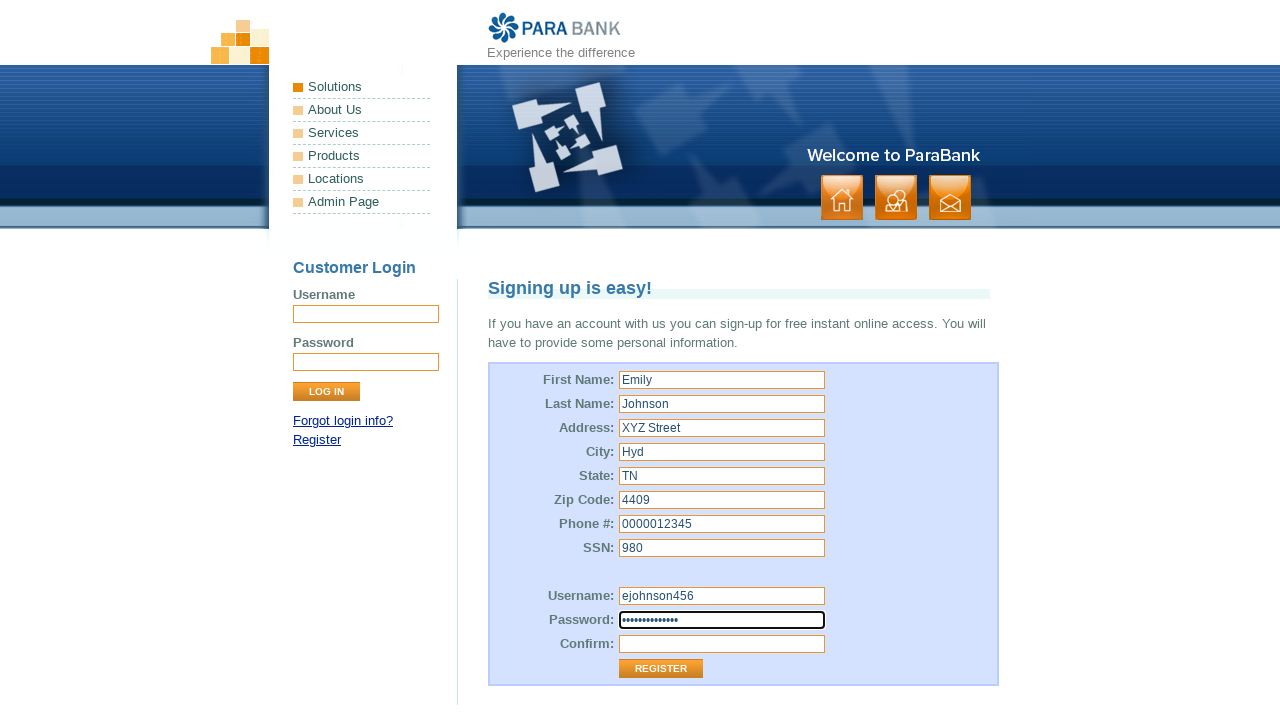

Filled repeated password field with 'SecurePass123!' on input[name='repeatedPassword']
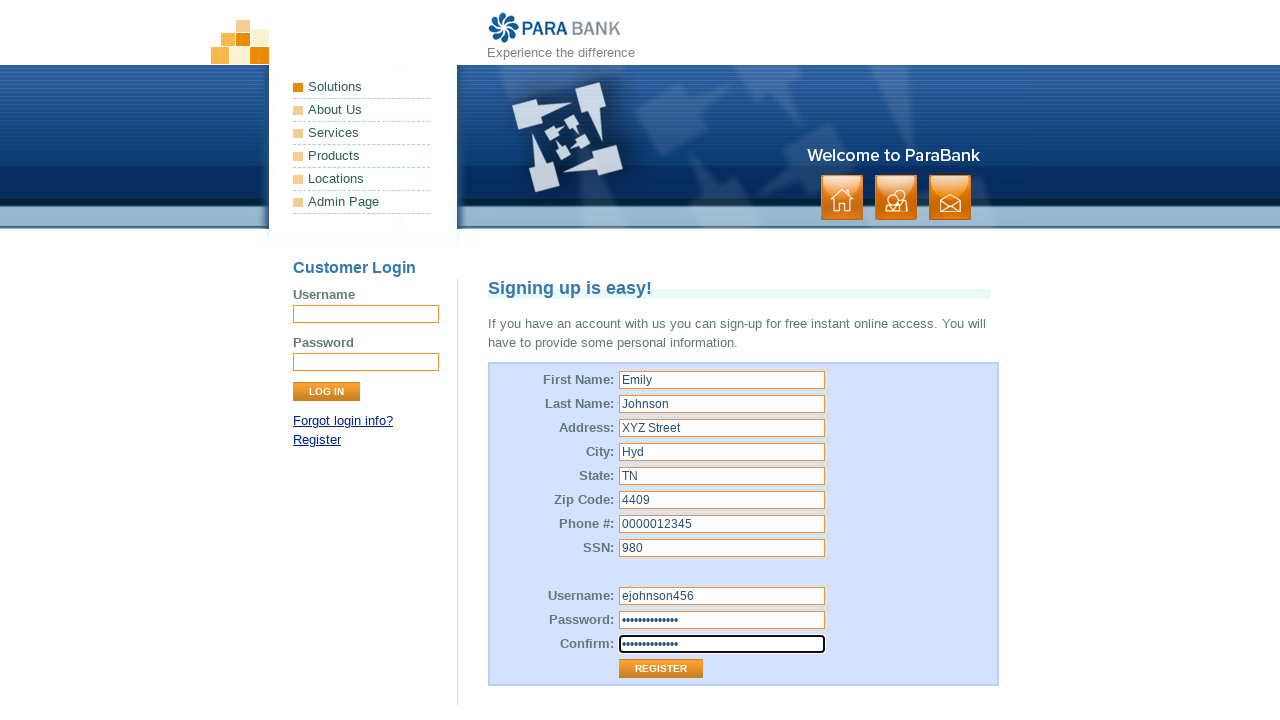

Clicked the Register button to submit the form at (661, 669) on input[value='Register']
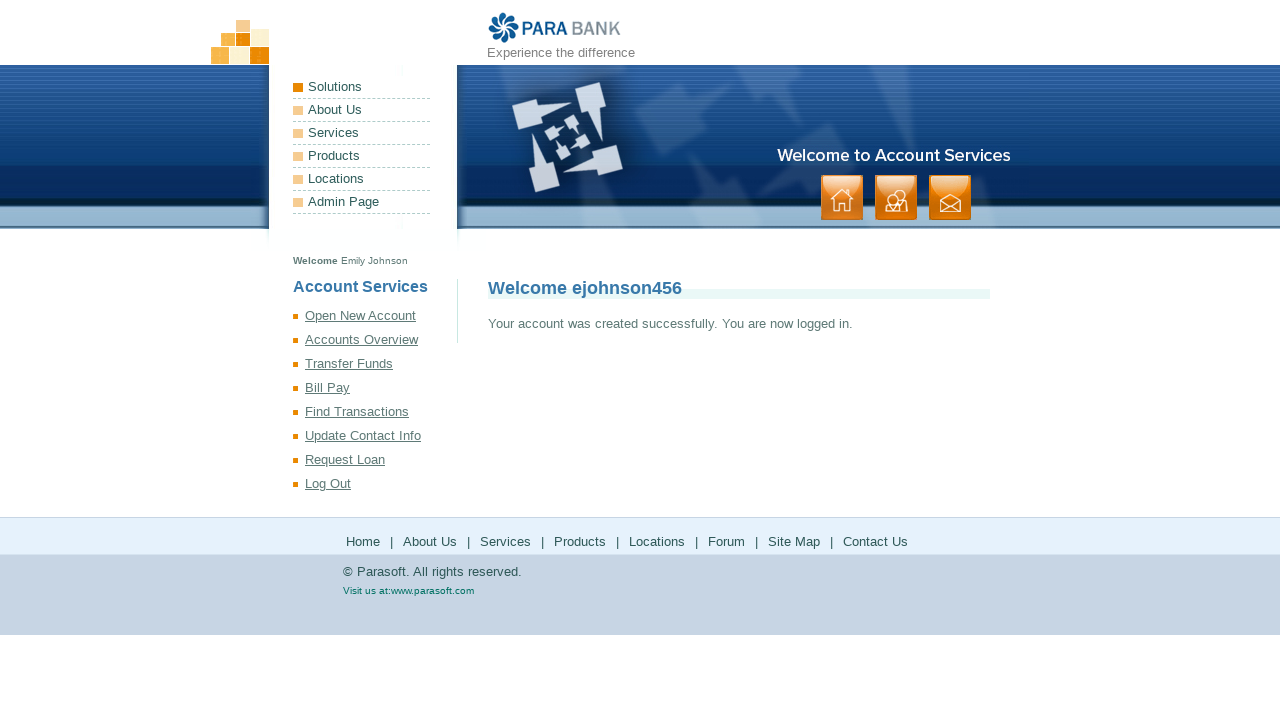

Registration successful - Welcome message displayed
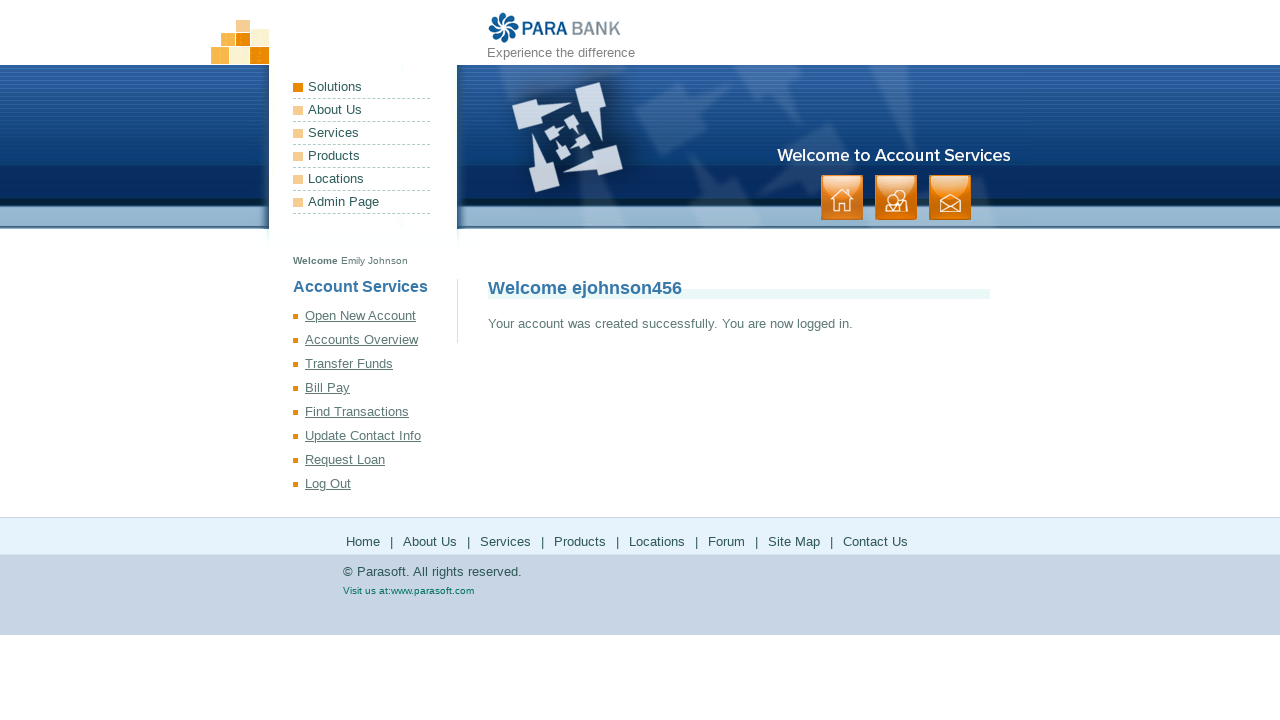

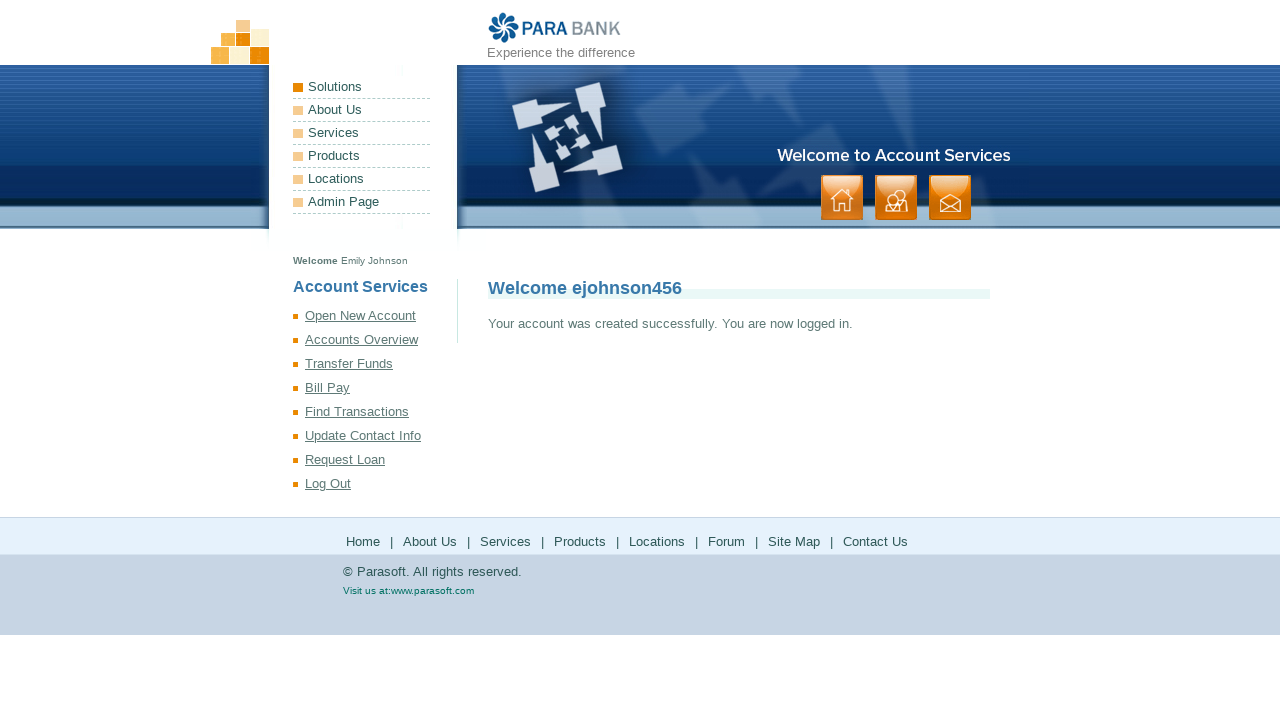